Tests double-click dropdown functionality by double-clicking a paragraph element to reveal a dropdown

Starting URL: https://omayo.blogspot.com/

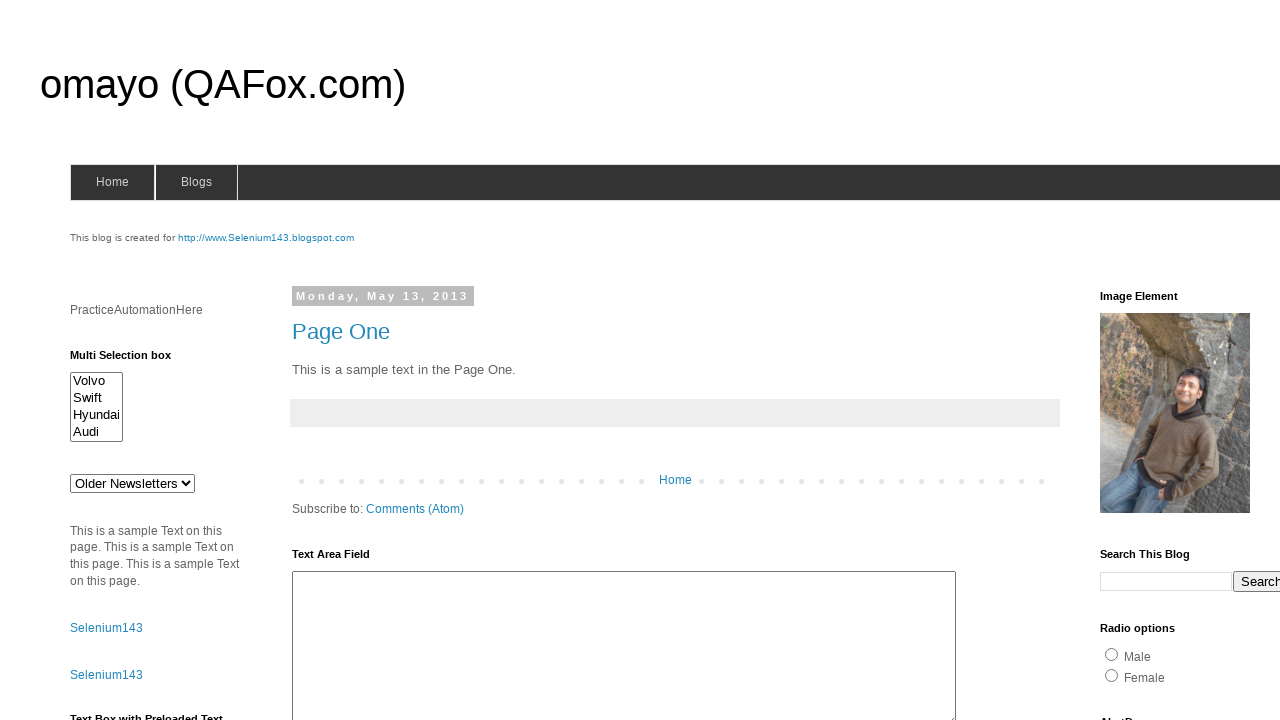

Double-clicked paragraph element to reveal dropdown at (1185, 361) on #testdoubleclick
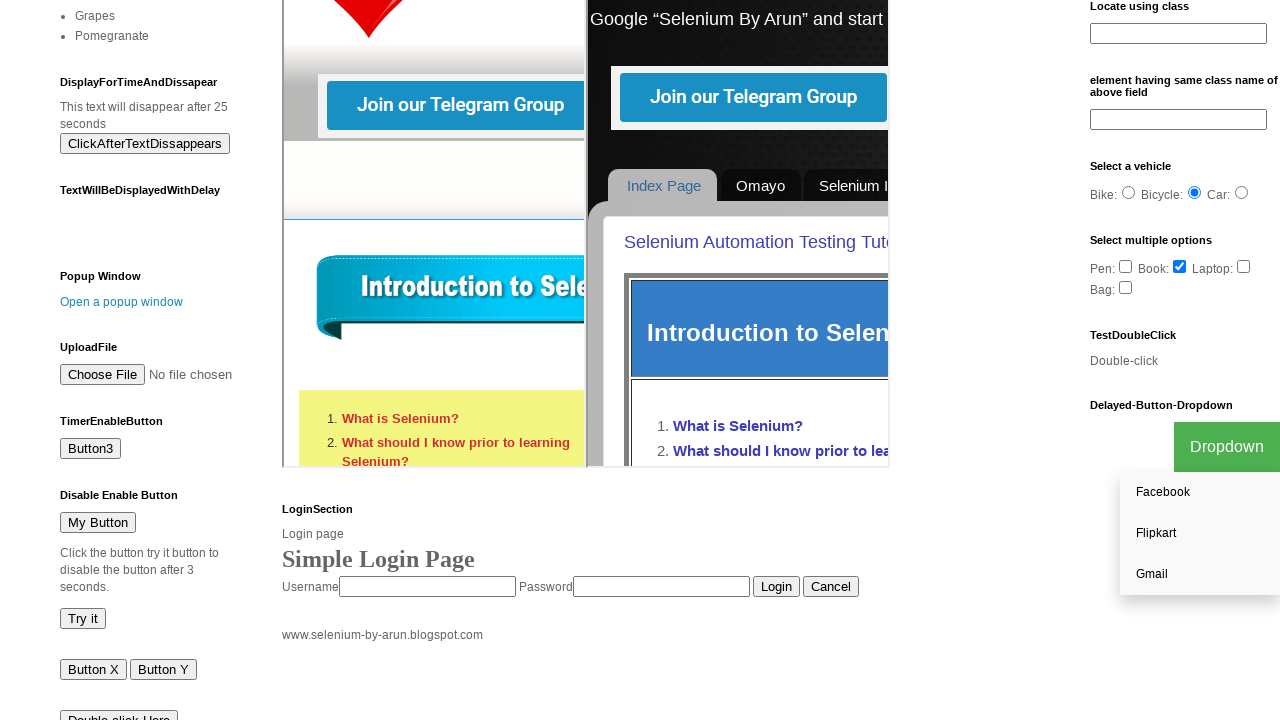

Dropdown menu appeared and loaded
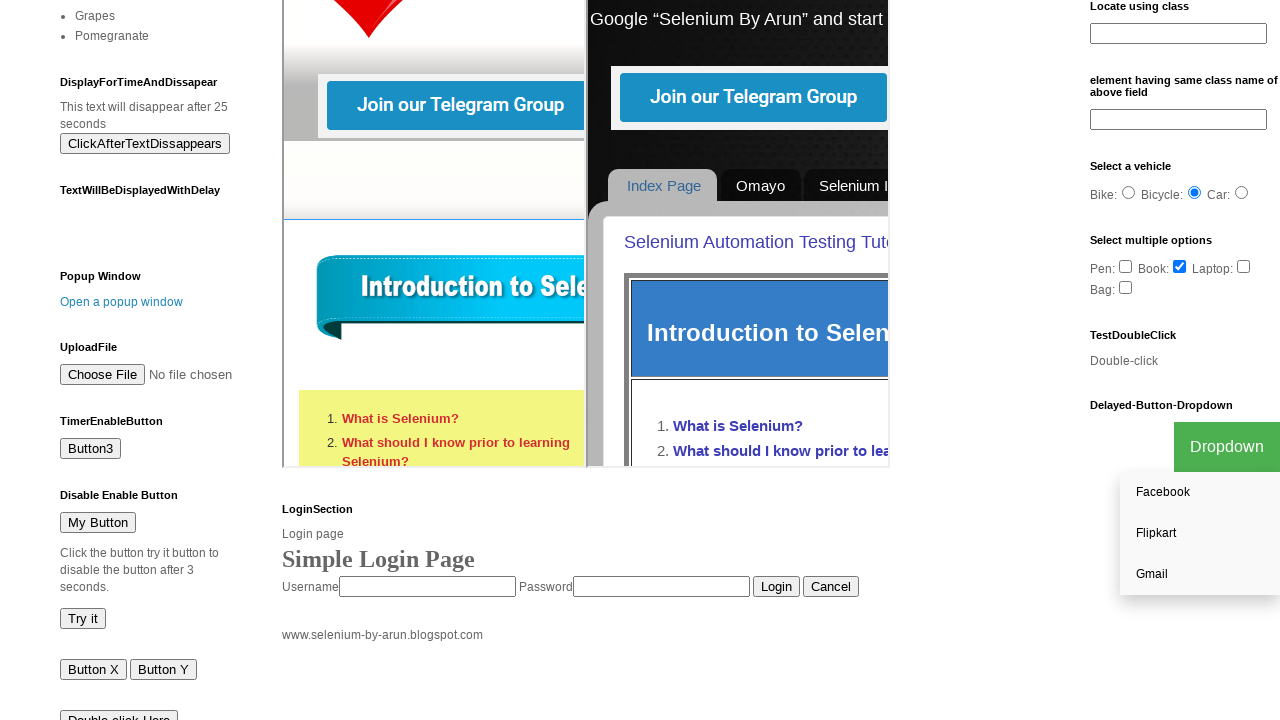

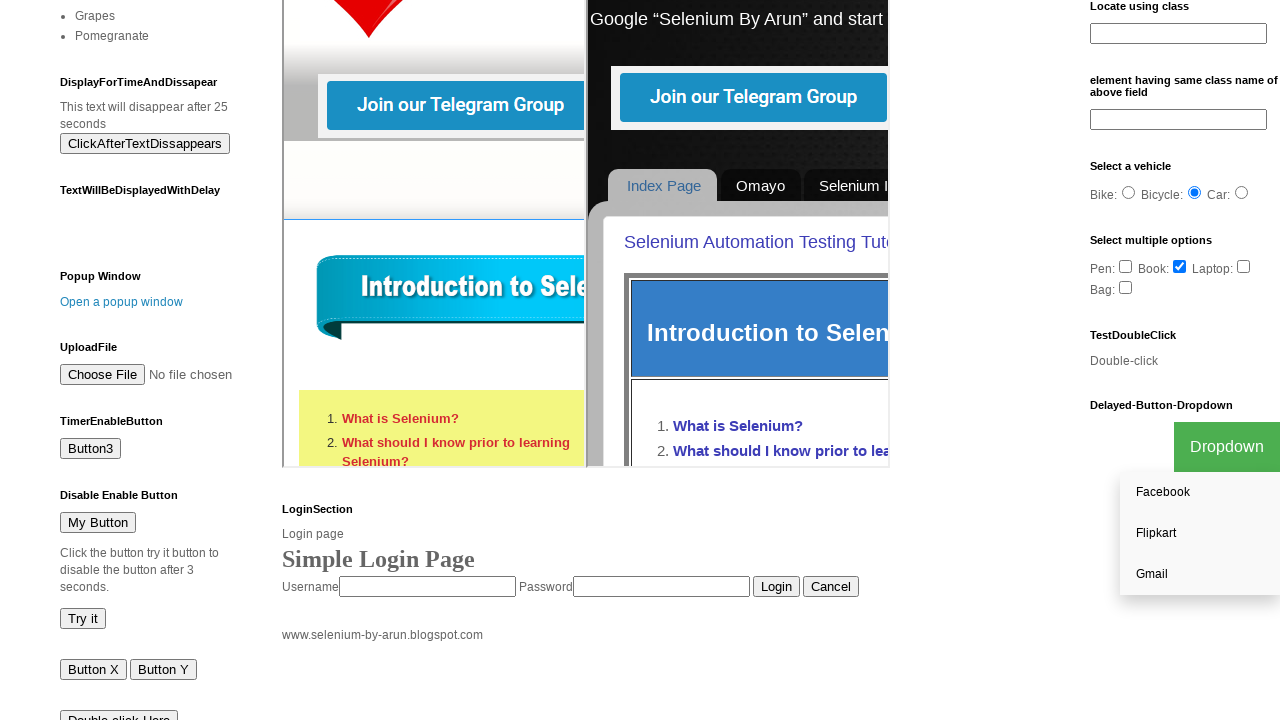